Tests the search functionality on a Progressive Web App book store by entering a search query into the shadow DOM search input field

Starting URL: https://books-pwakit.appspot.com

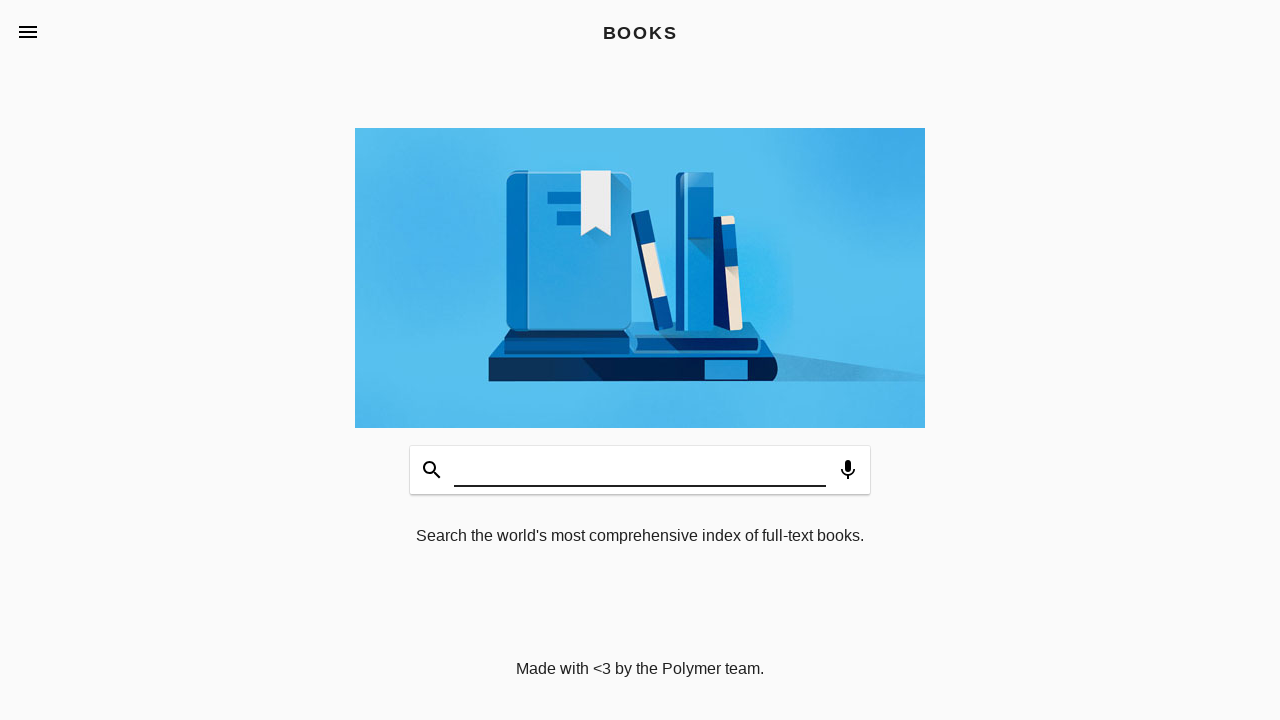

Filled shadow DOM search input with 'adventure books' on book-app[apptitle='BOOKS'] >> [effects='waterfall'] [id='input']
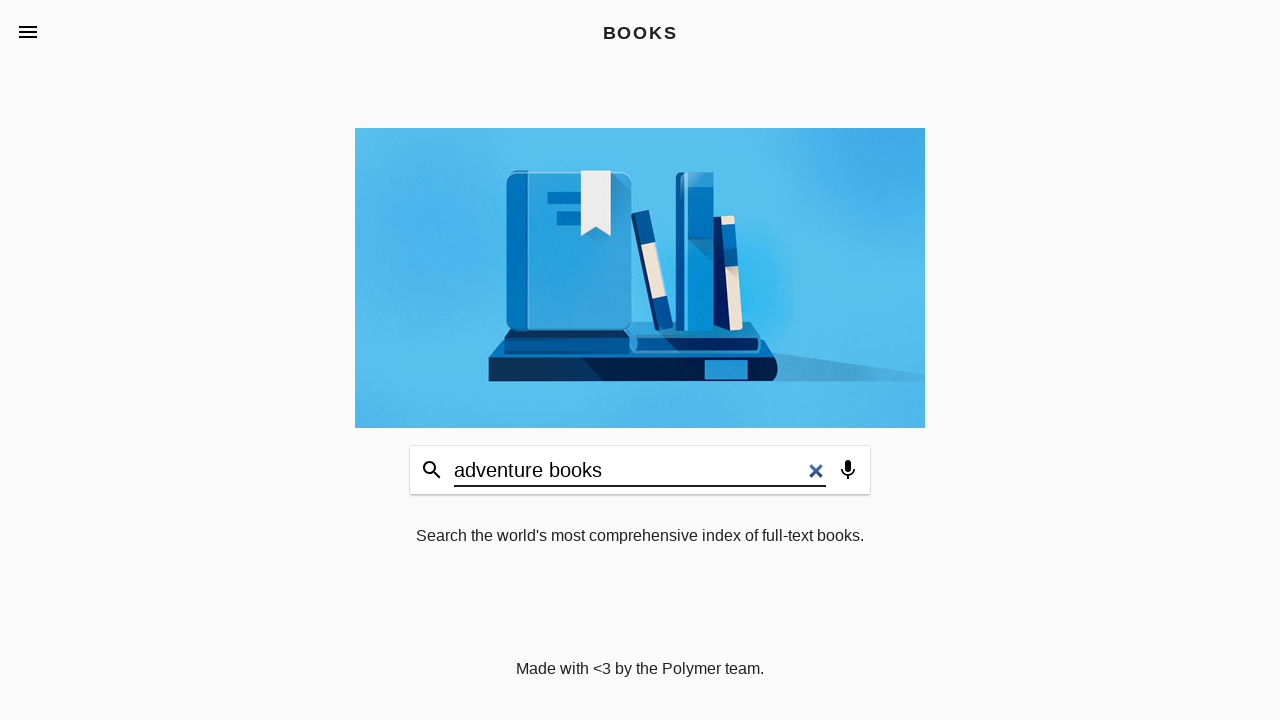

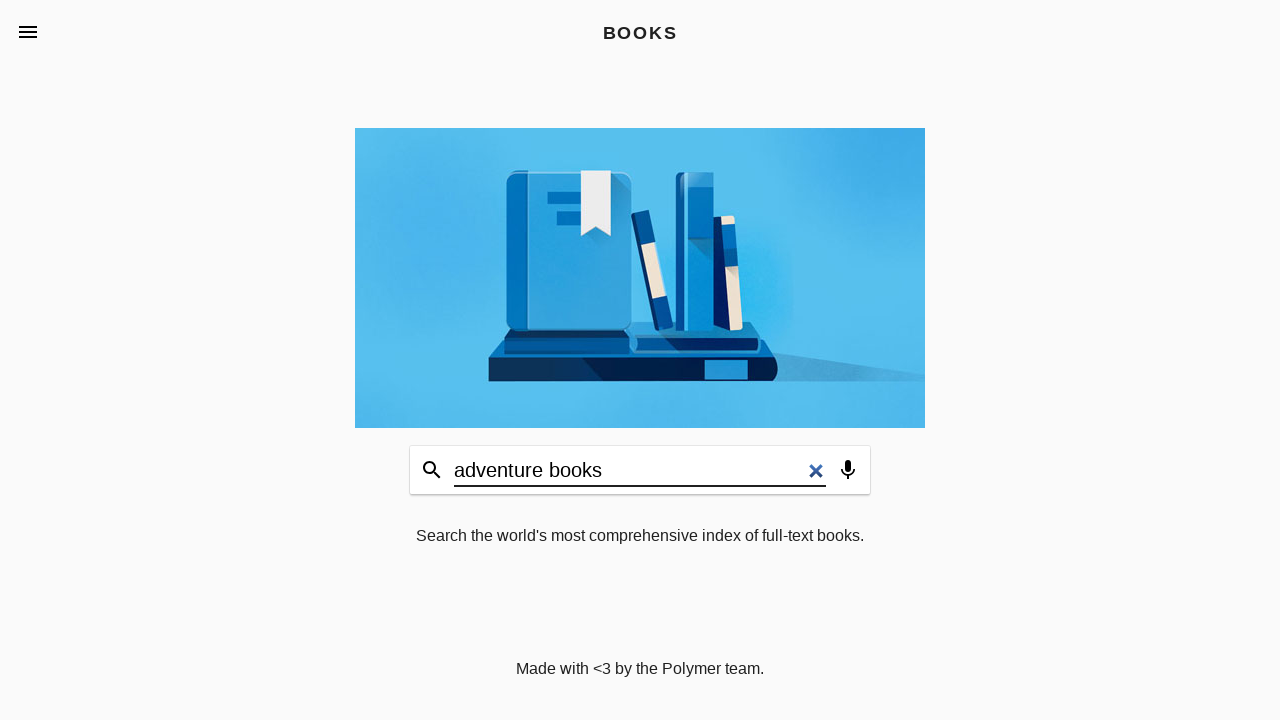